Tests browser window management operations including maximizing, minimizing, fullscreen, and setting custom position and size

Starting URL: https://techproeducation.com

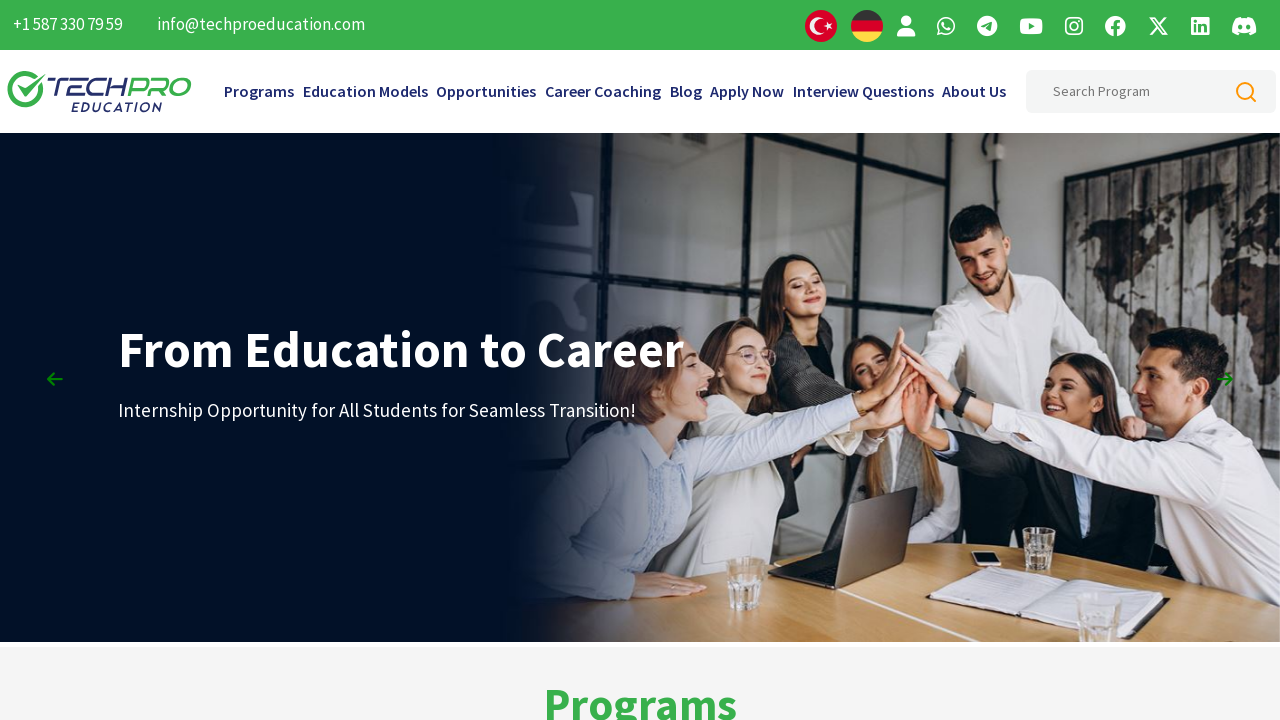

Retrieved initial window position
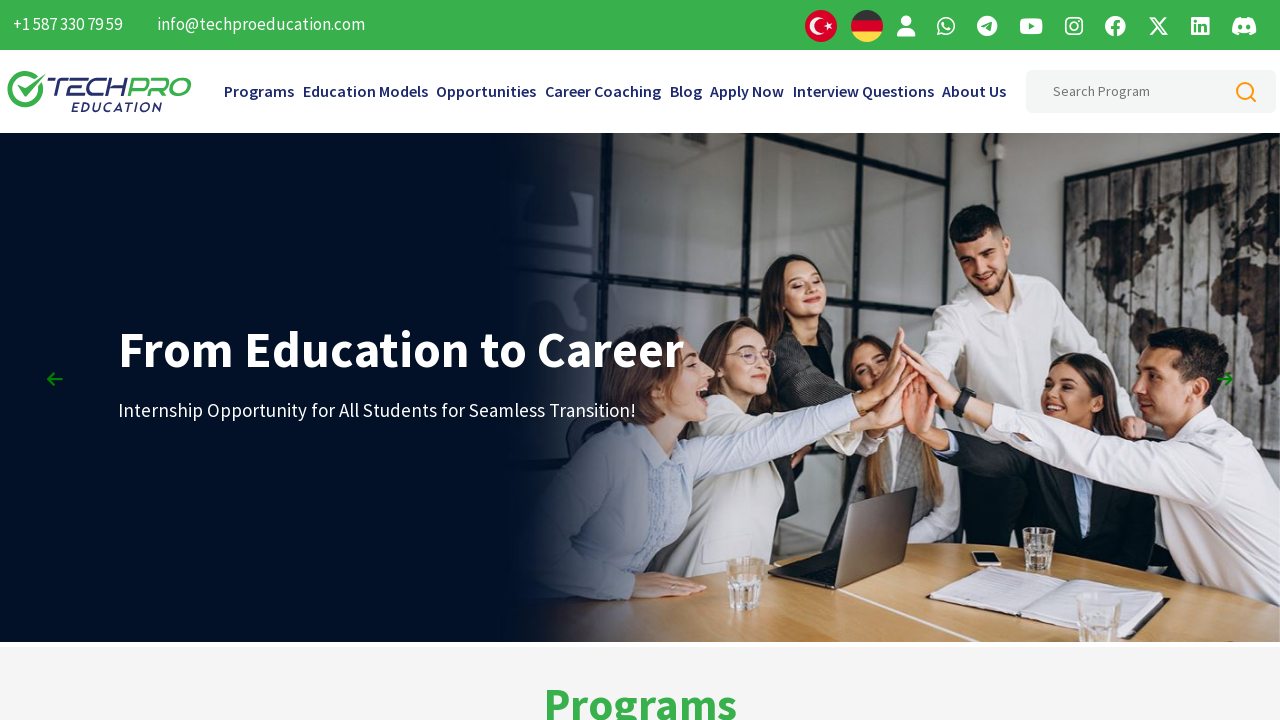

Retrieved initial window size
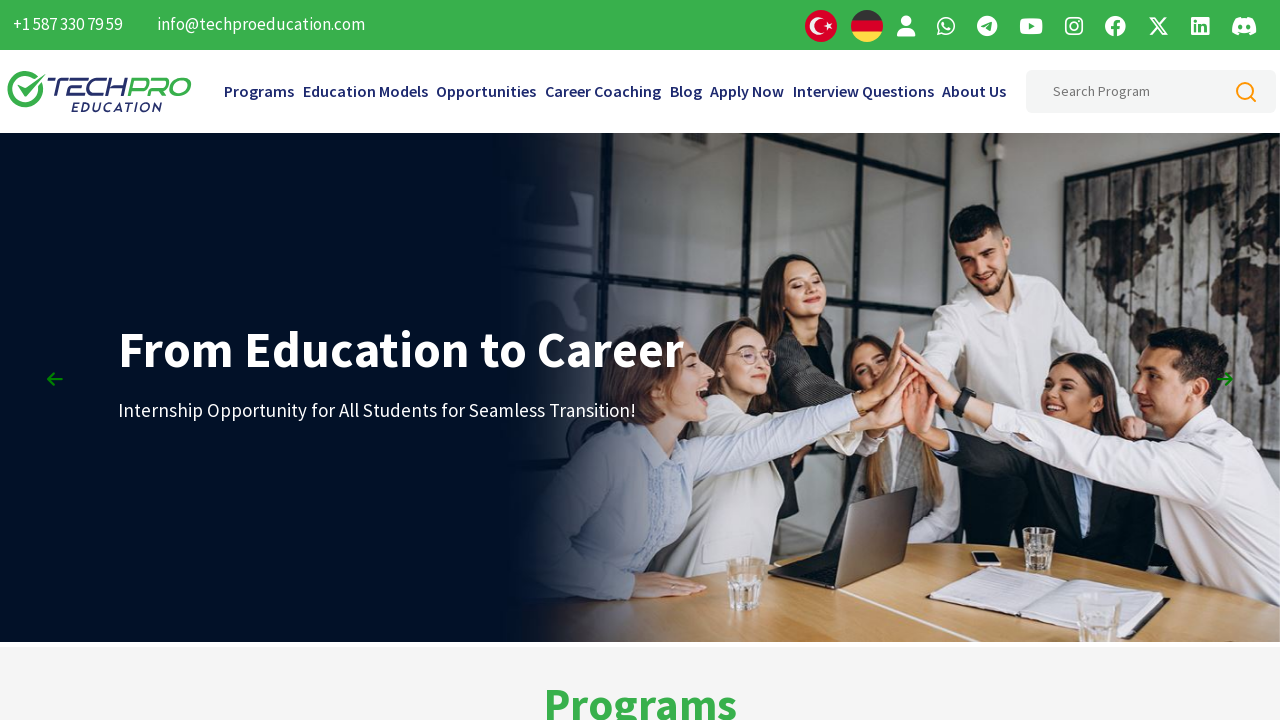

Moved window to position (0, 0)
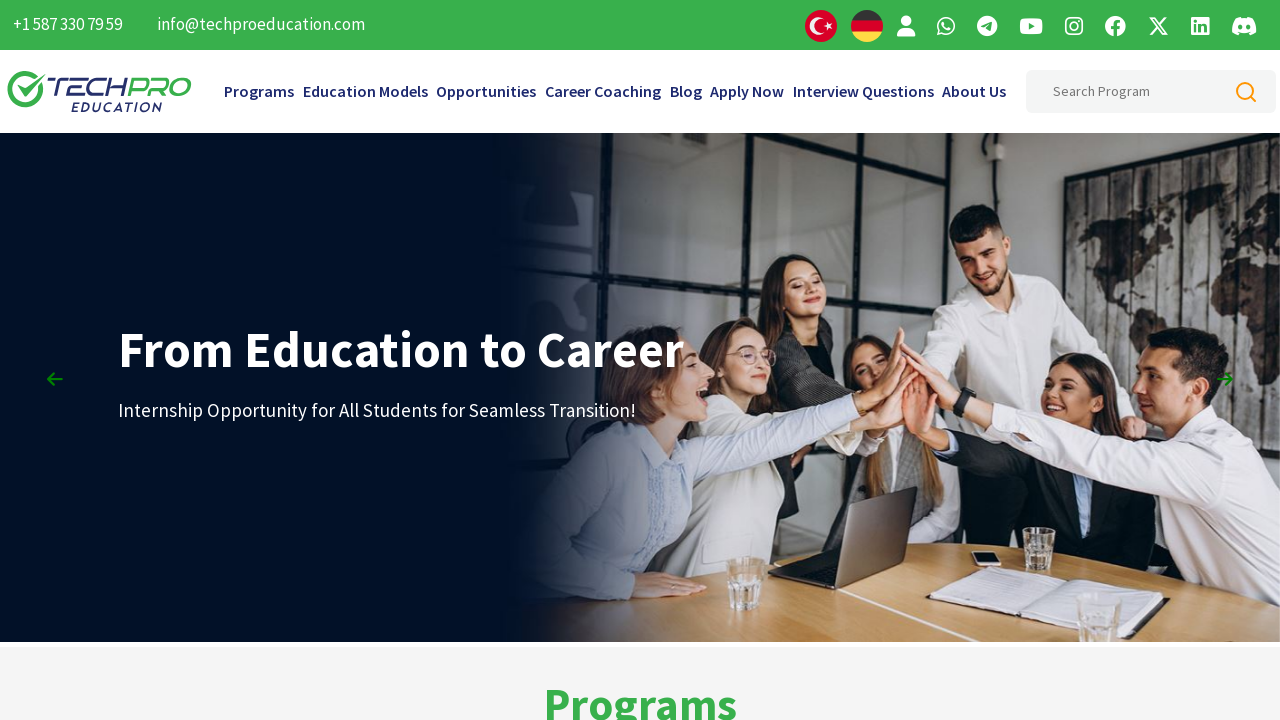

Resized window to maximize (full screen dimensions)
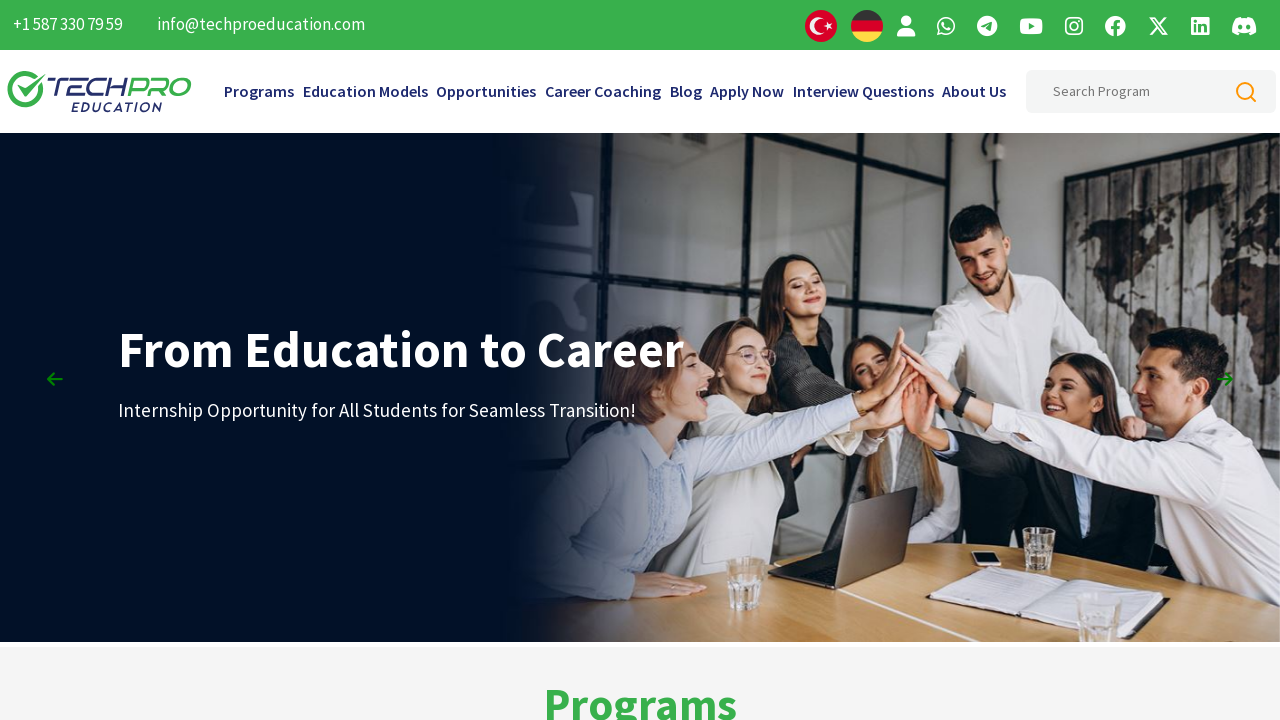

Retrieved window position after maximization
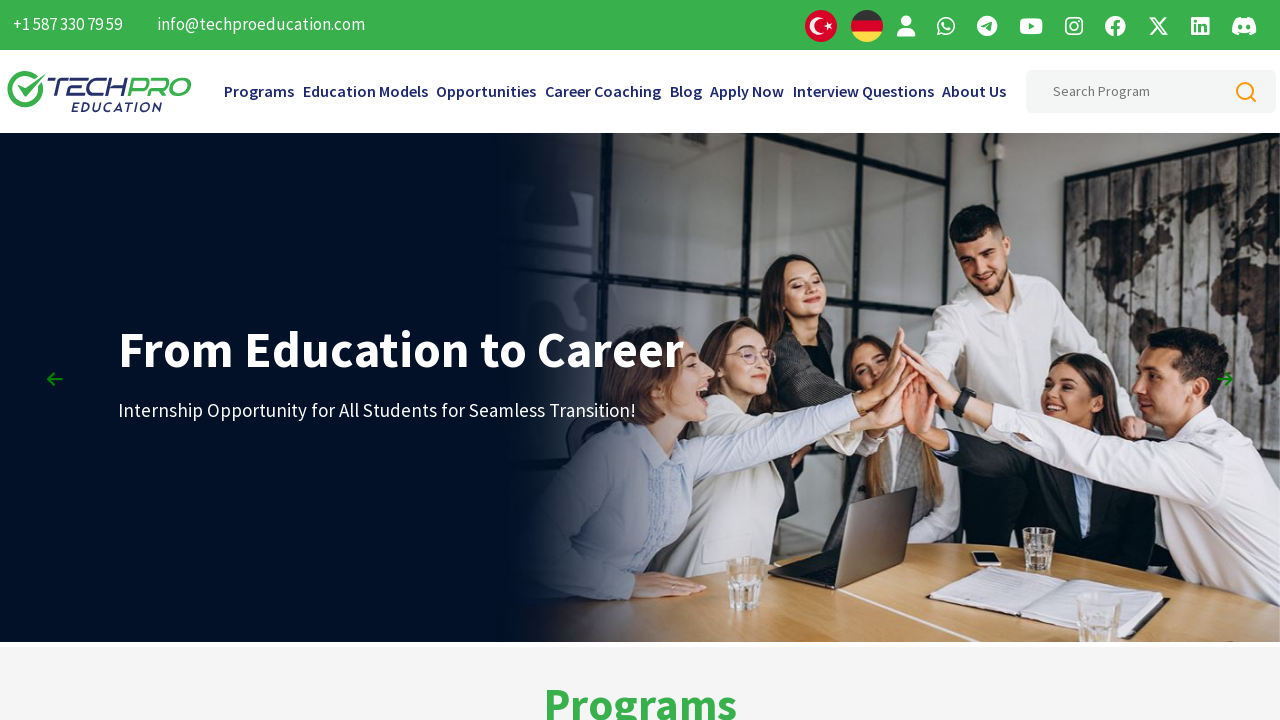

Retrieved window size after maximization
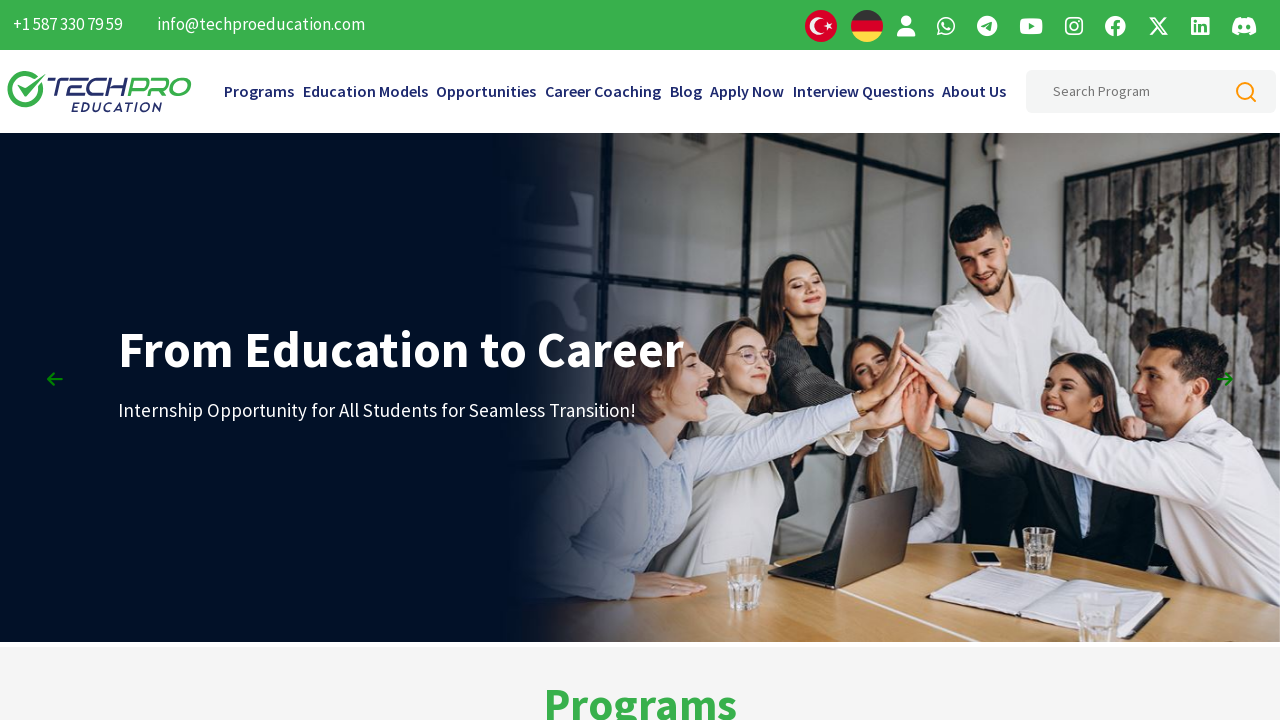

Waited 3 seconds after maximization
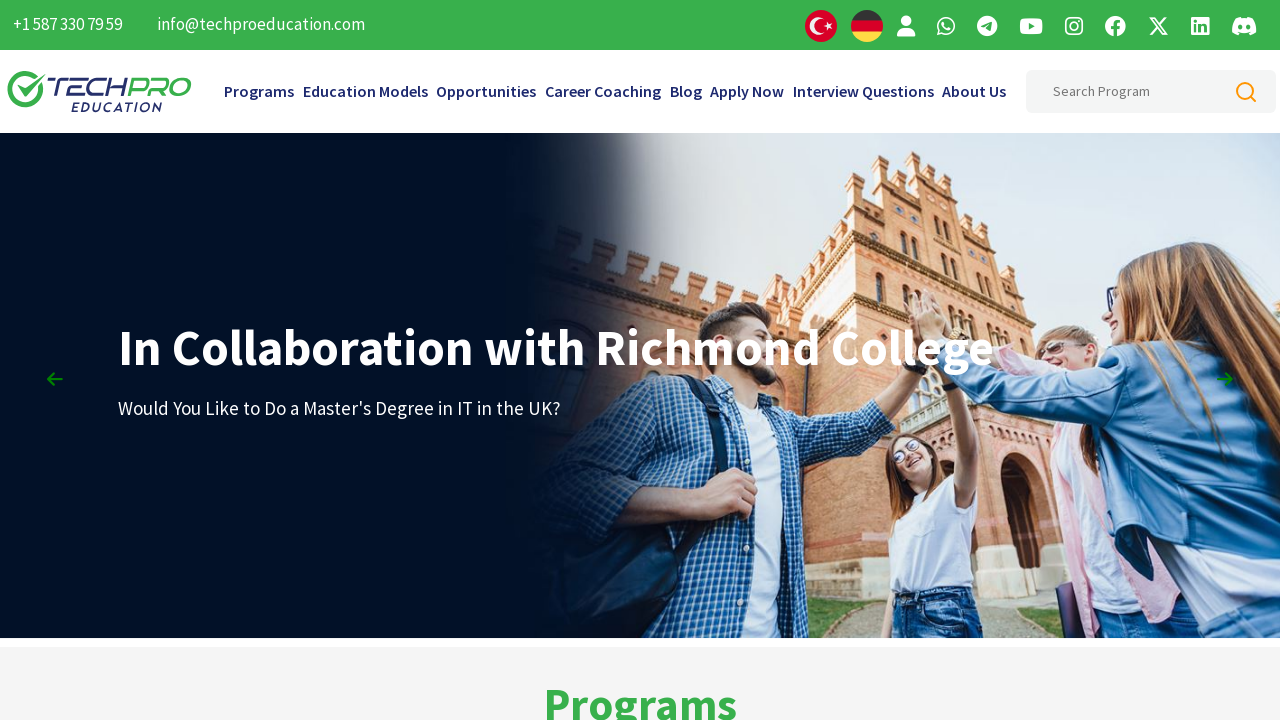

Minimized window by resizing to 100x100 pixels
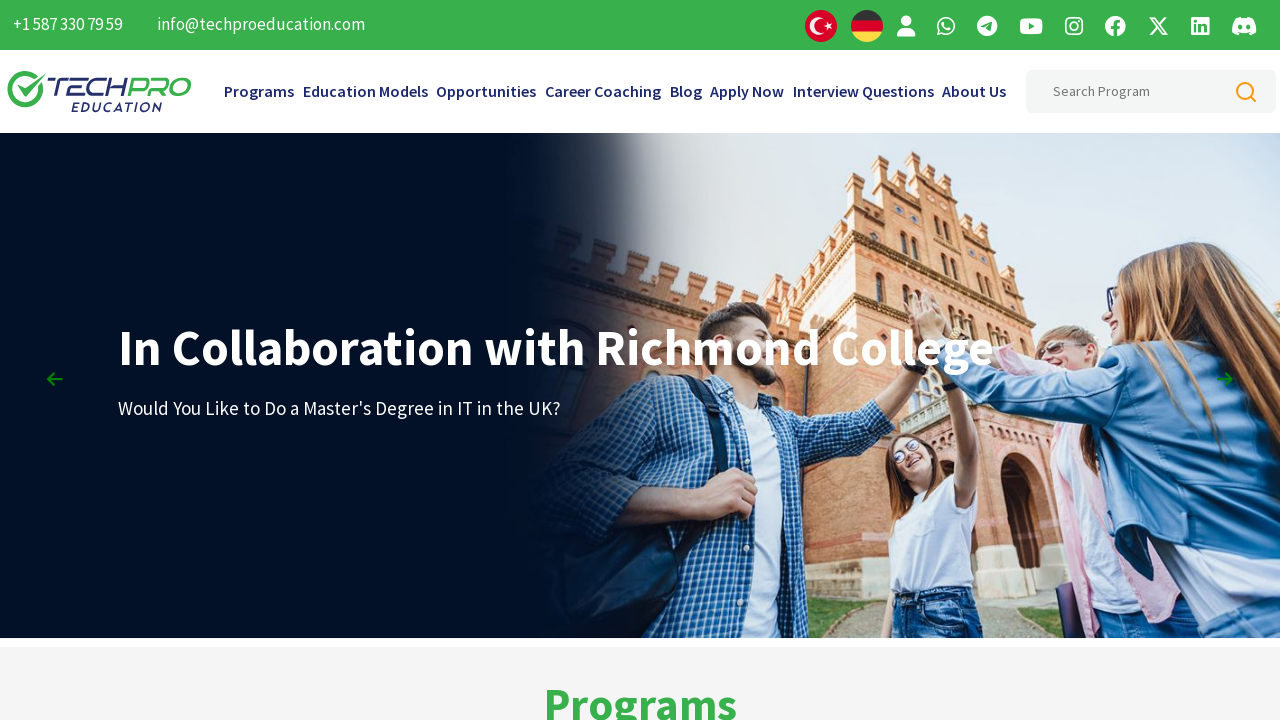

Waited 3 seconds after minimization
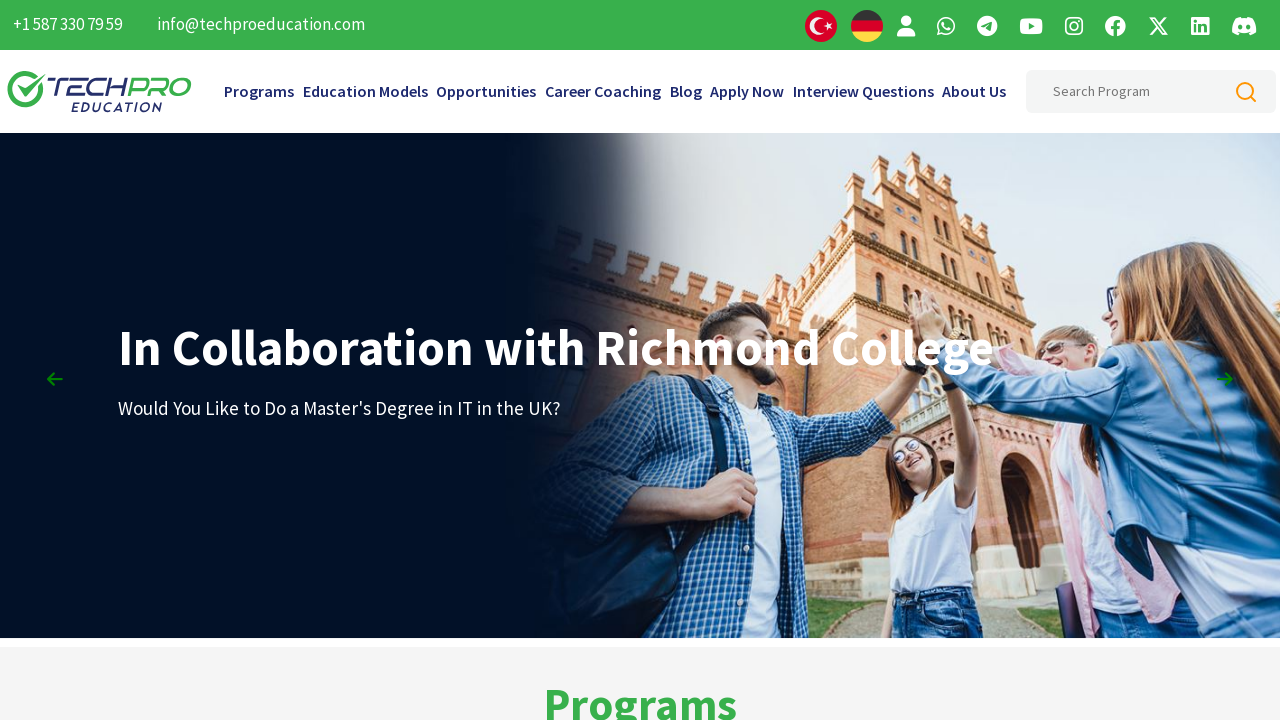

Restored fullscreen by resizing to screen dimensions
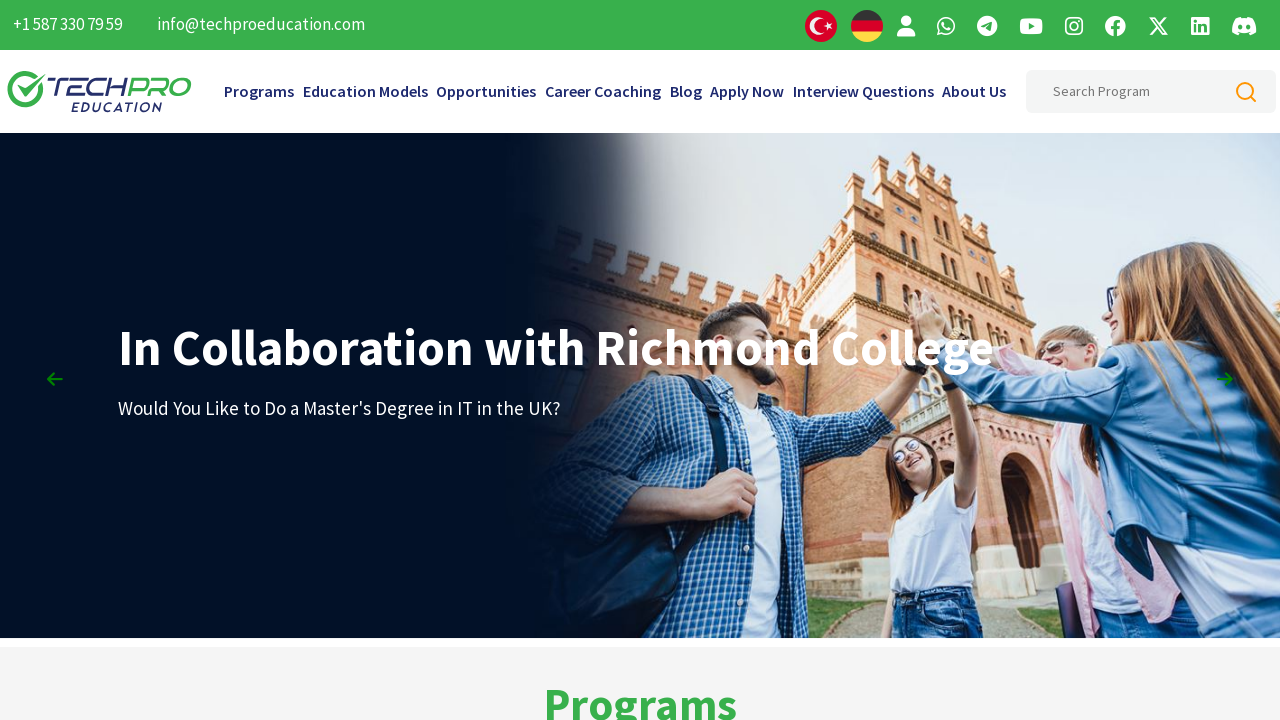

Waited 3 seconds after fullscreen restoration
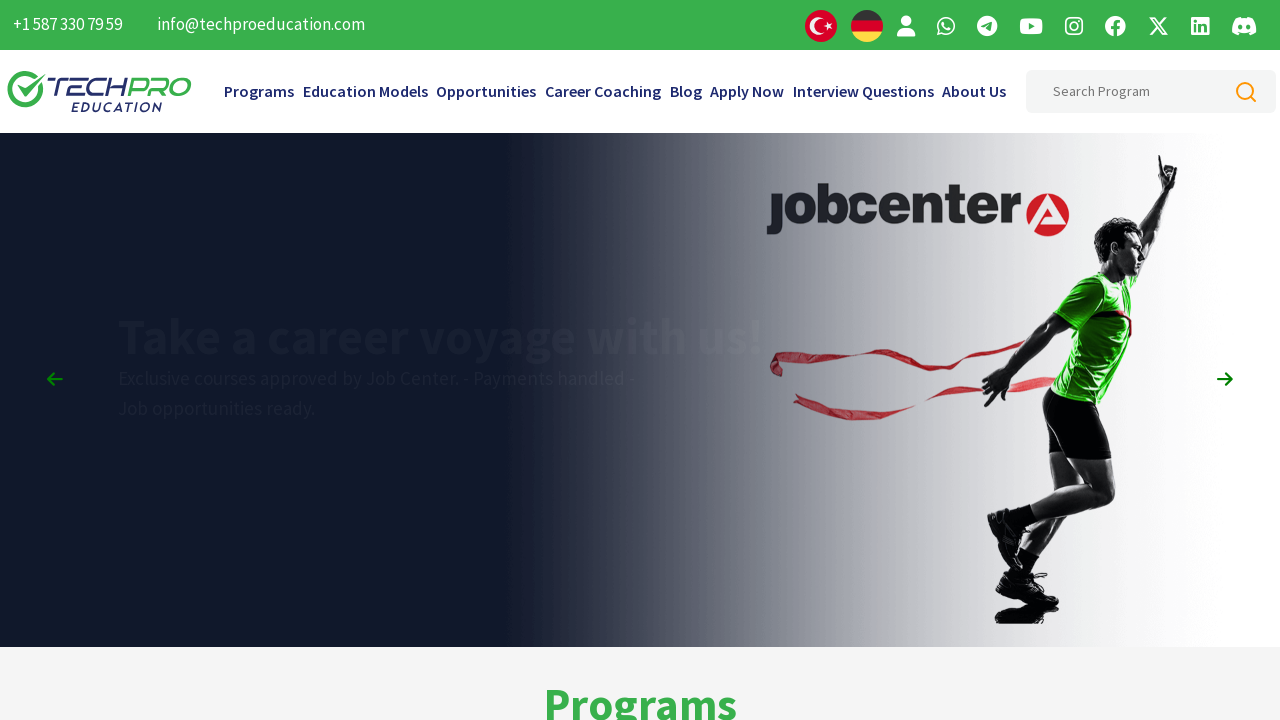

Moved window to custom position (50, 50)
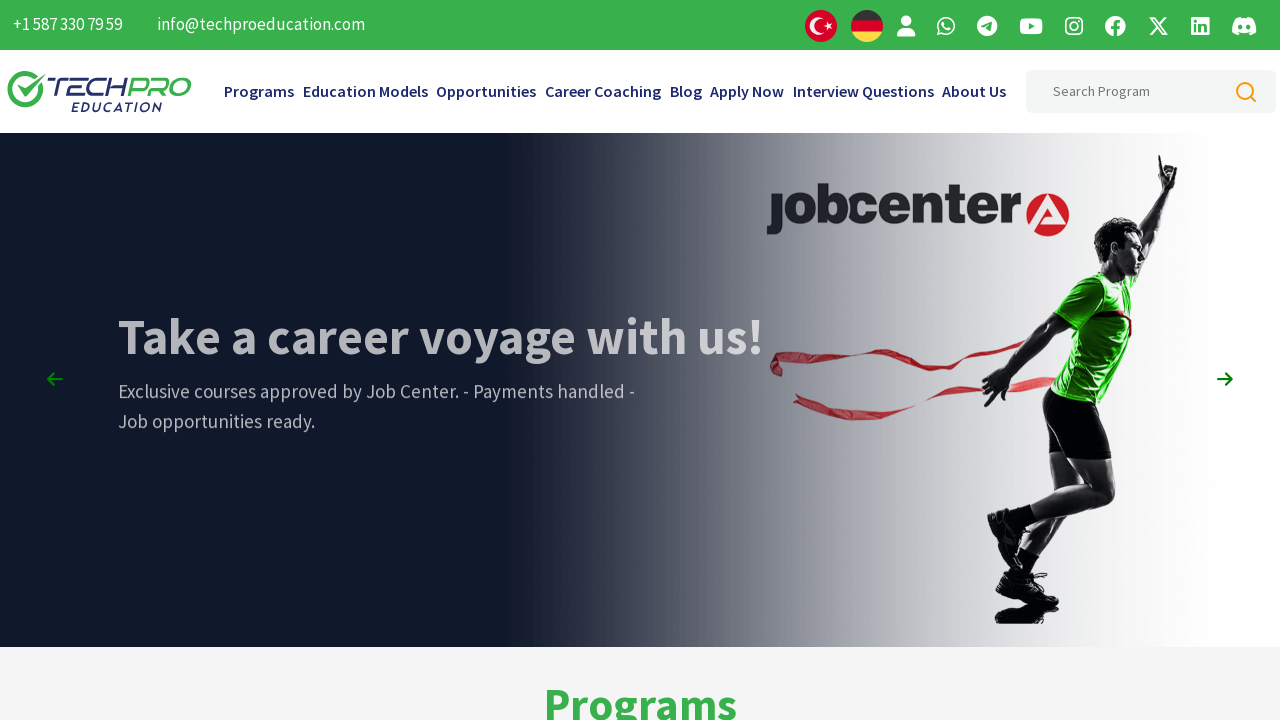

Resized window to custom size 600x600 pixels
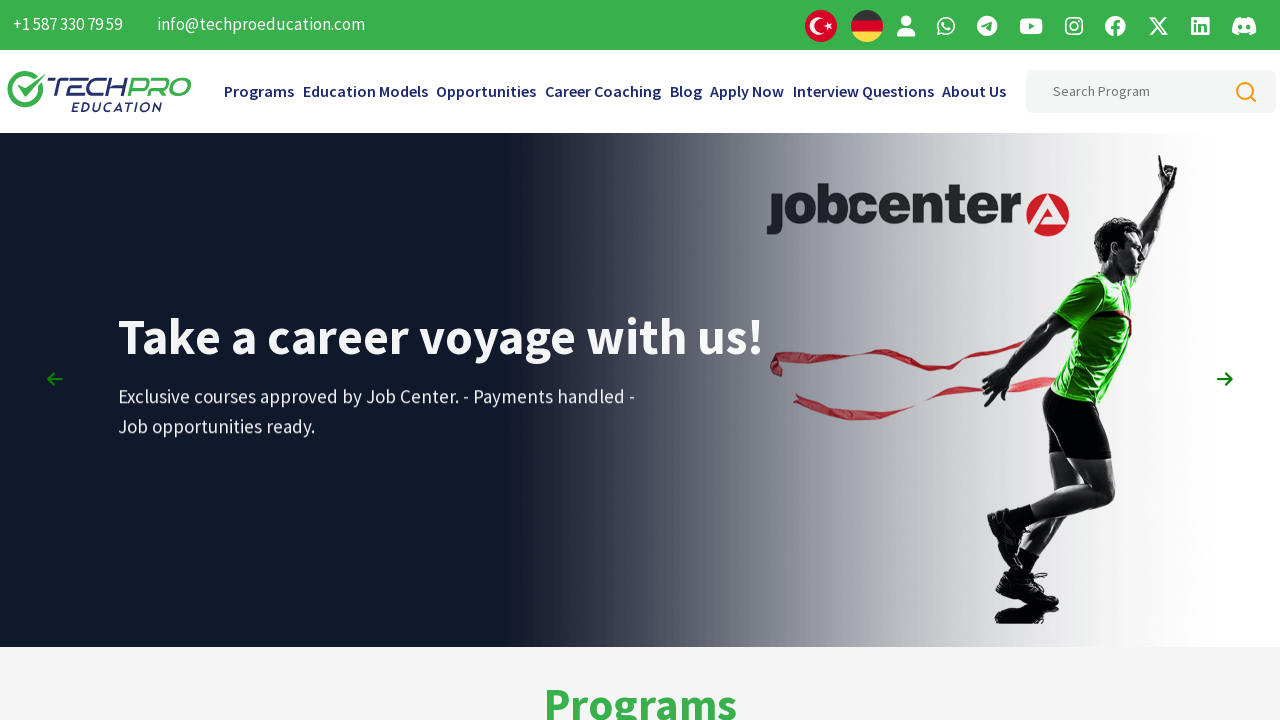

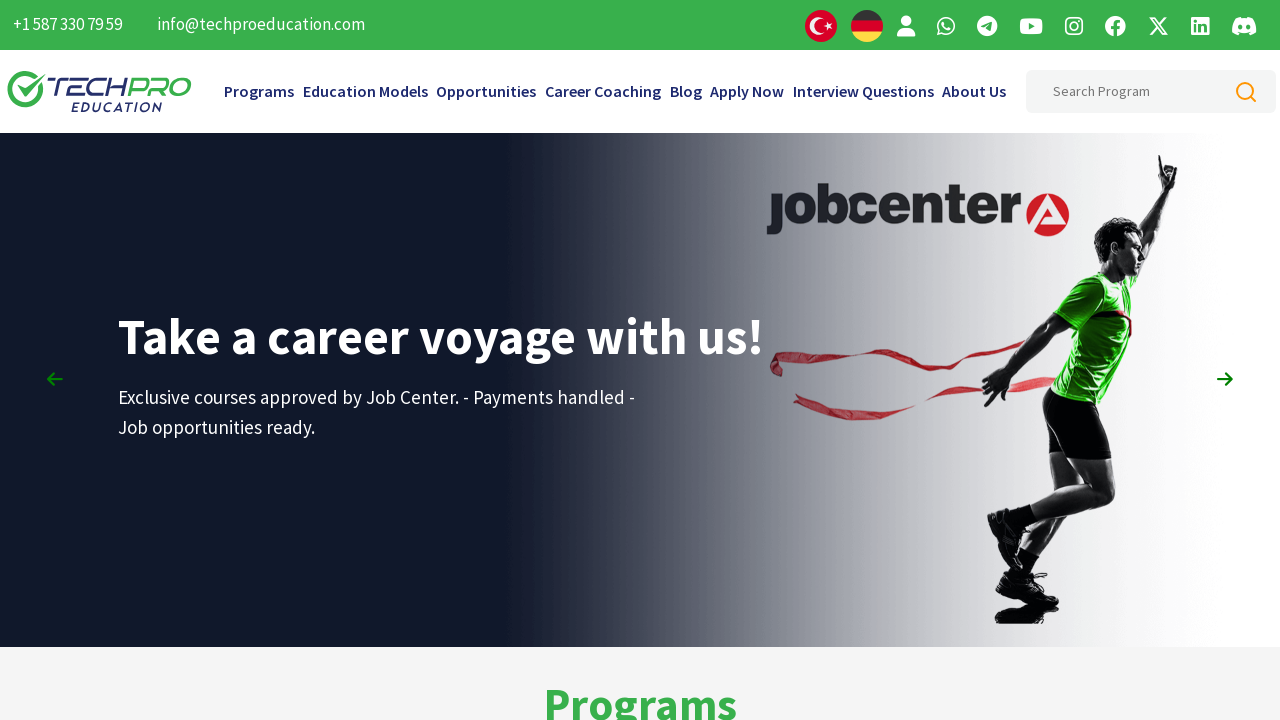